Tests jQuery UI drag and drop functionality by dragging an element and dropping it onto a target area within an iframe

Starting URL: https://jqueryui.com/droppable/

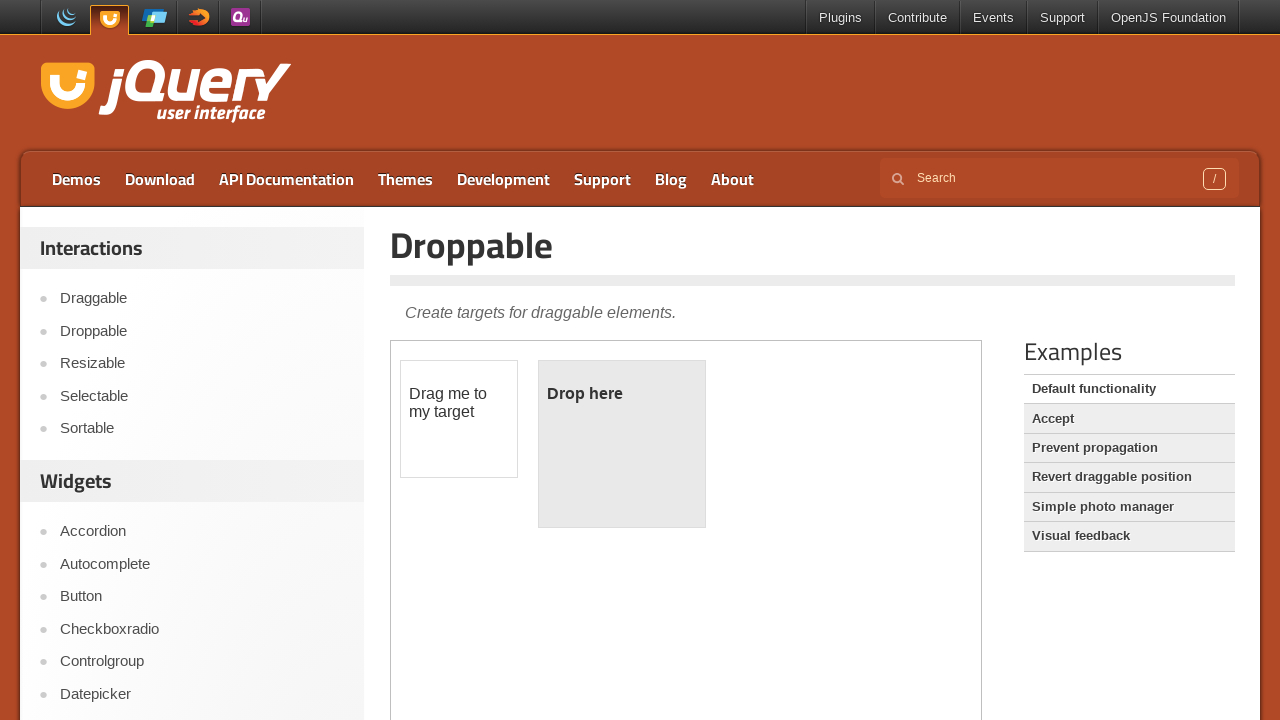

Located the demo iframe containing drag and drop elements
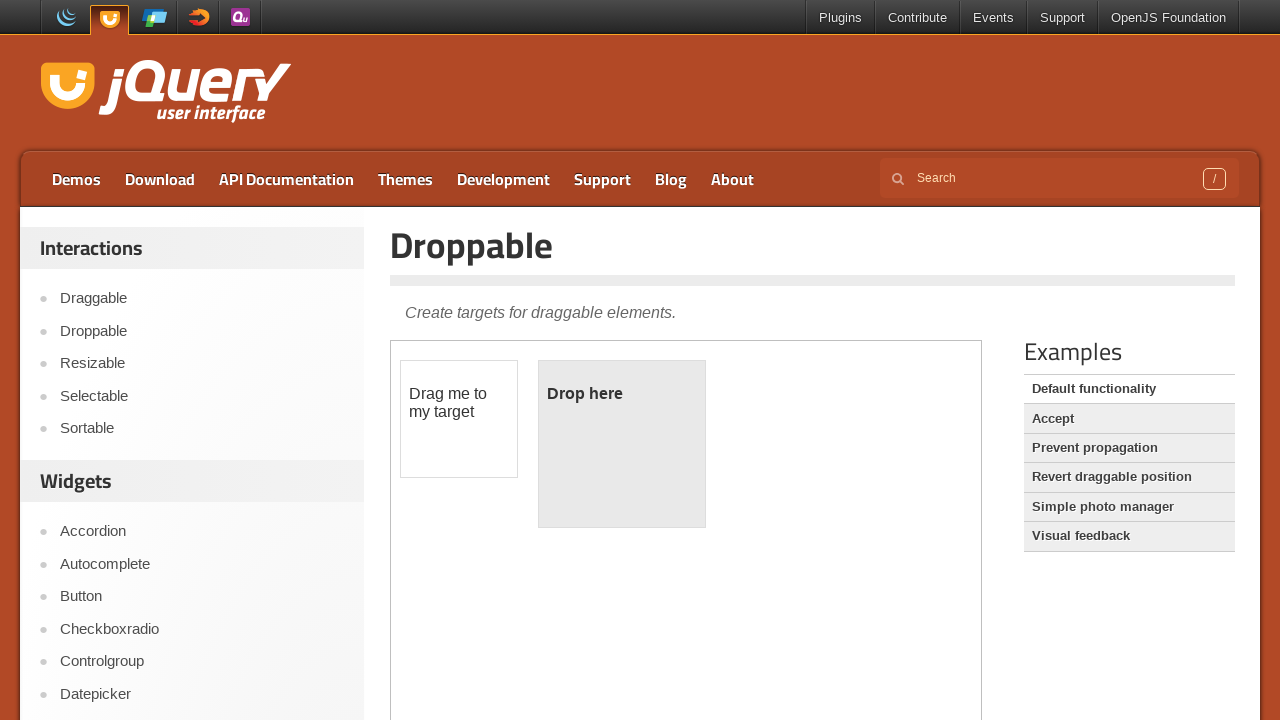

Located the draggable element with id 'draggable'
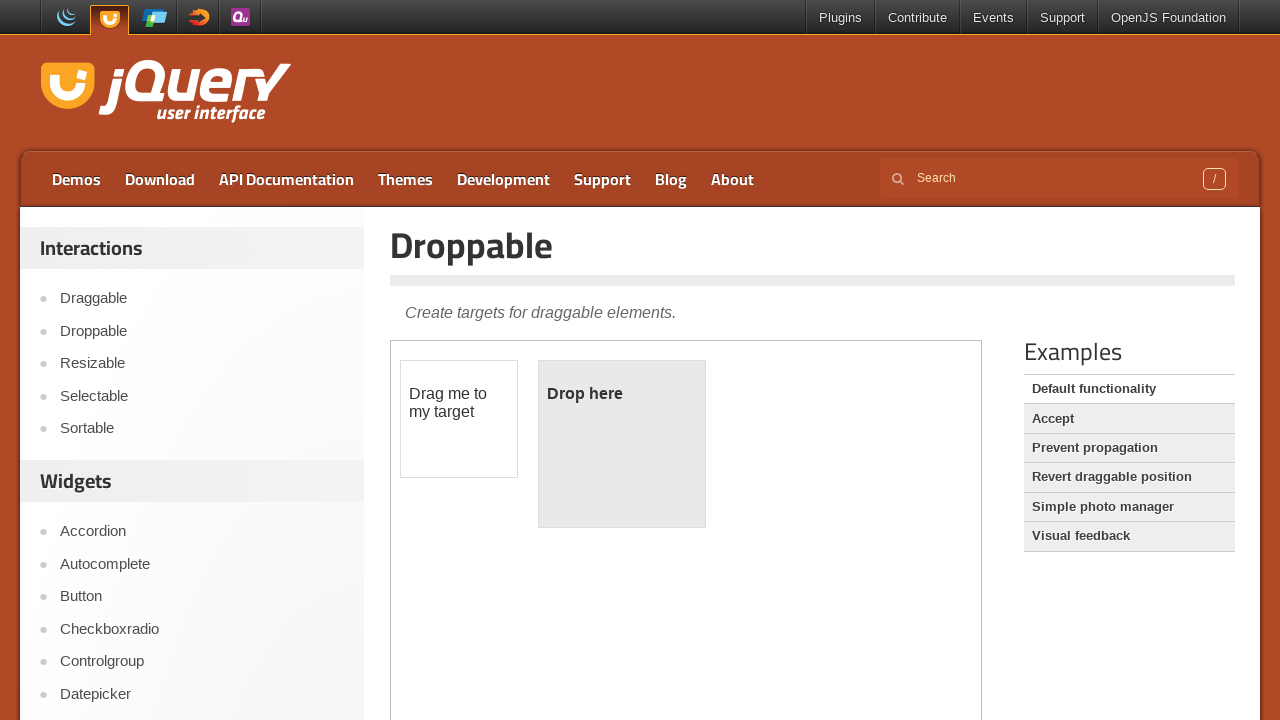

Located the droppable target element with id 'droppable'
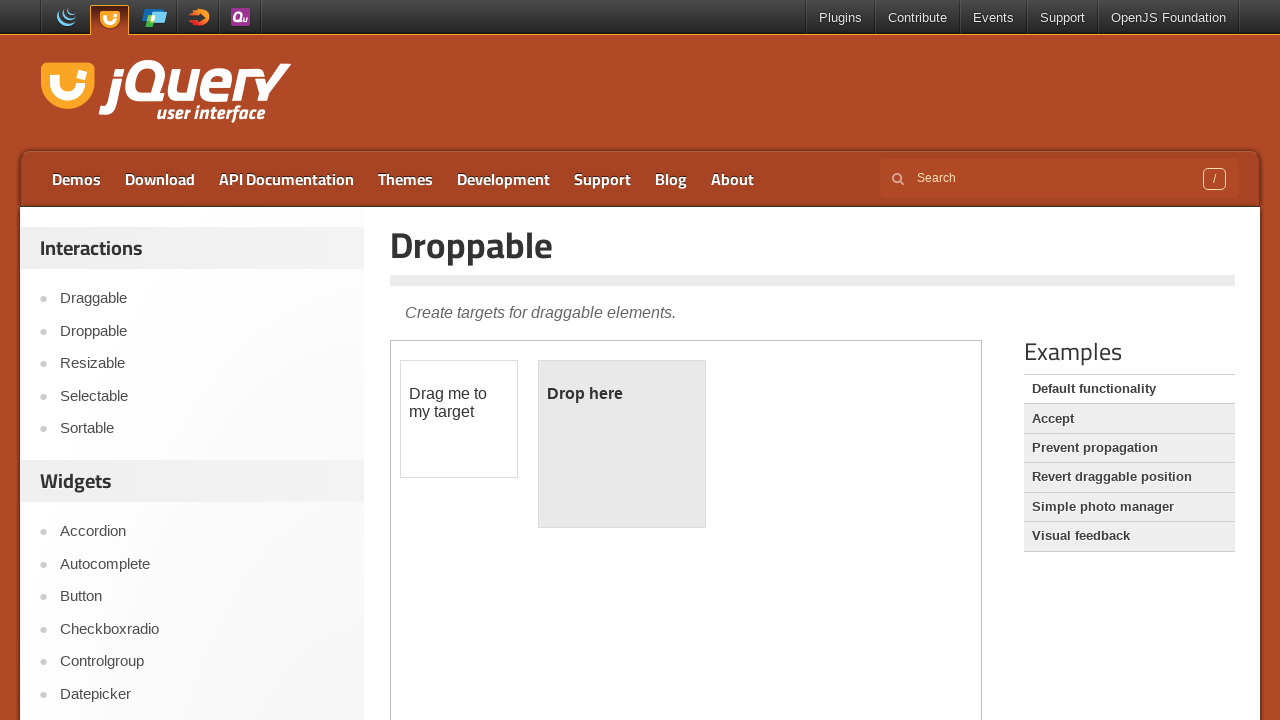

Dragged the draggable element onto the droppable target area at (622, 444)
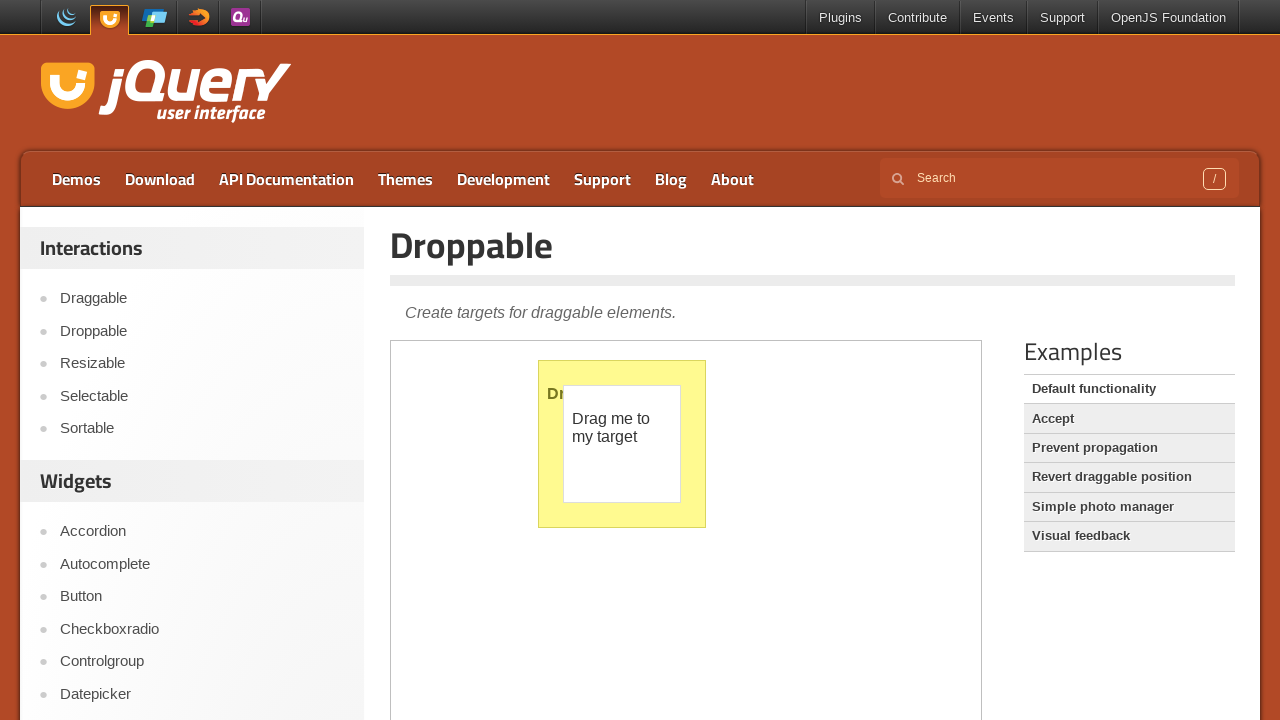

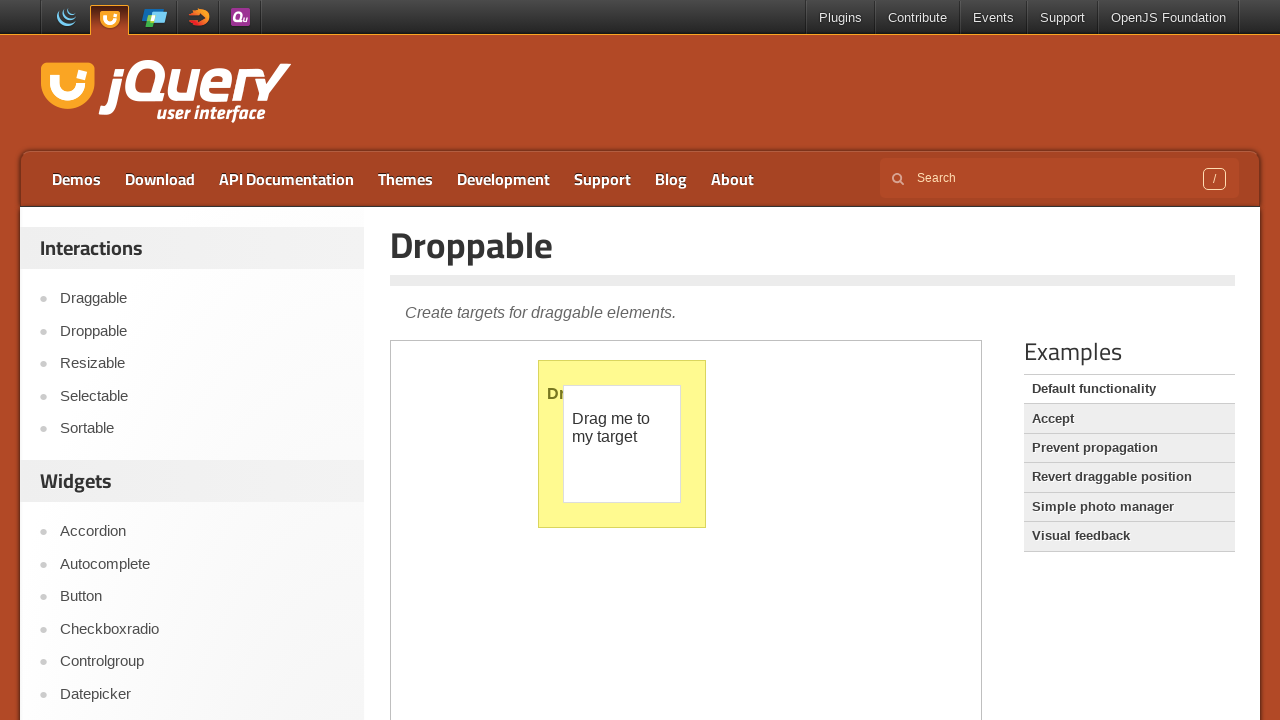